Tests the WIPO Brand Database search functionality by entering a brand name, selecting a country from the dropdown, and performing a search to verify results are displayed.

Starting URL: https://branddb.wipo.int

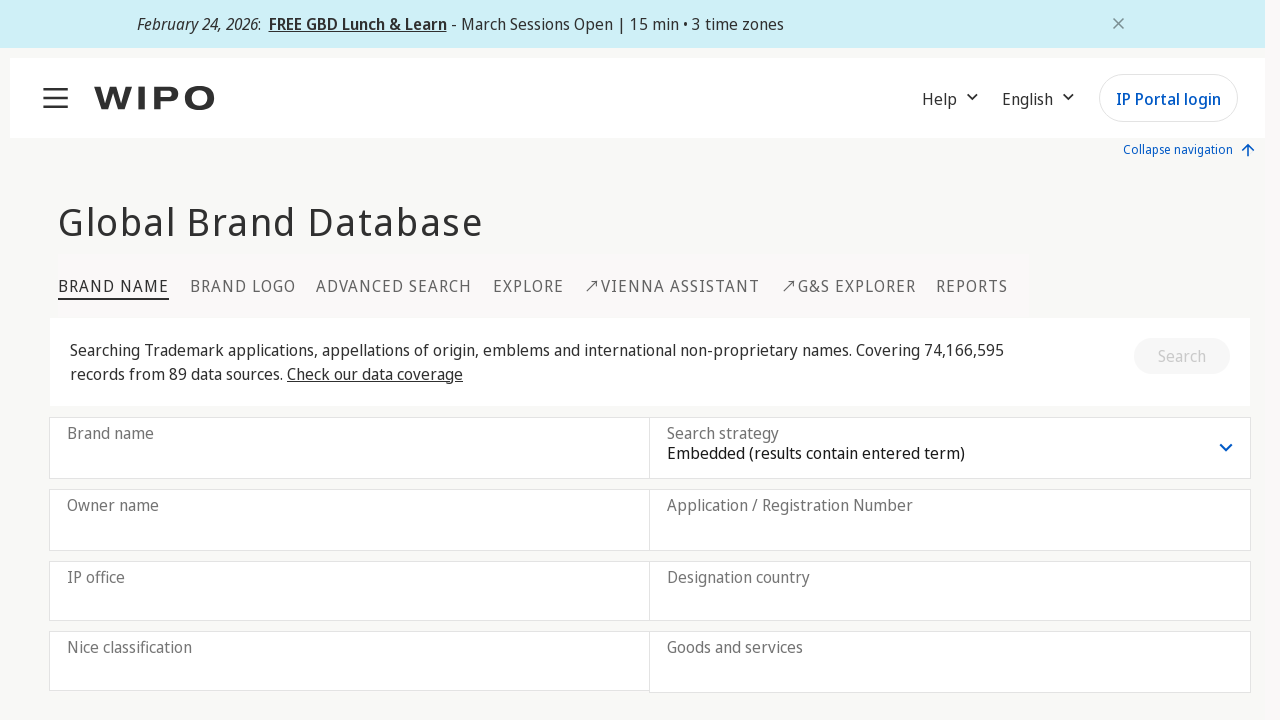

Waited for brand name input field to load
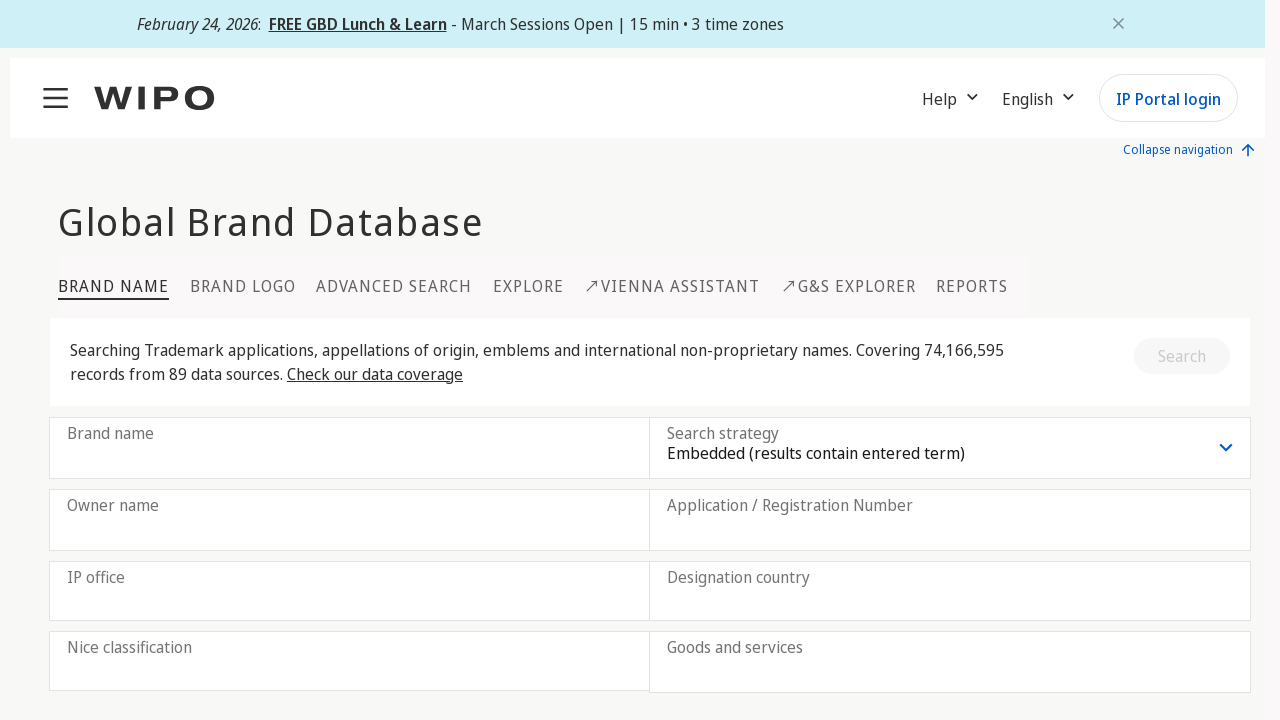

Filled brand name field with 'adidas' on input.b-input__input >> nth=0
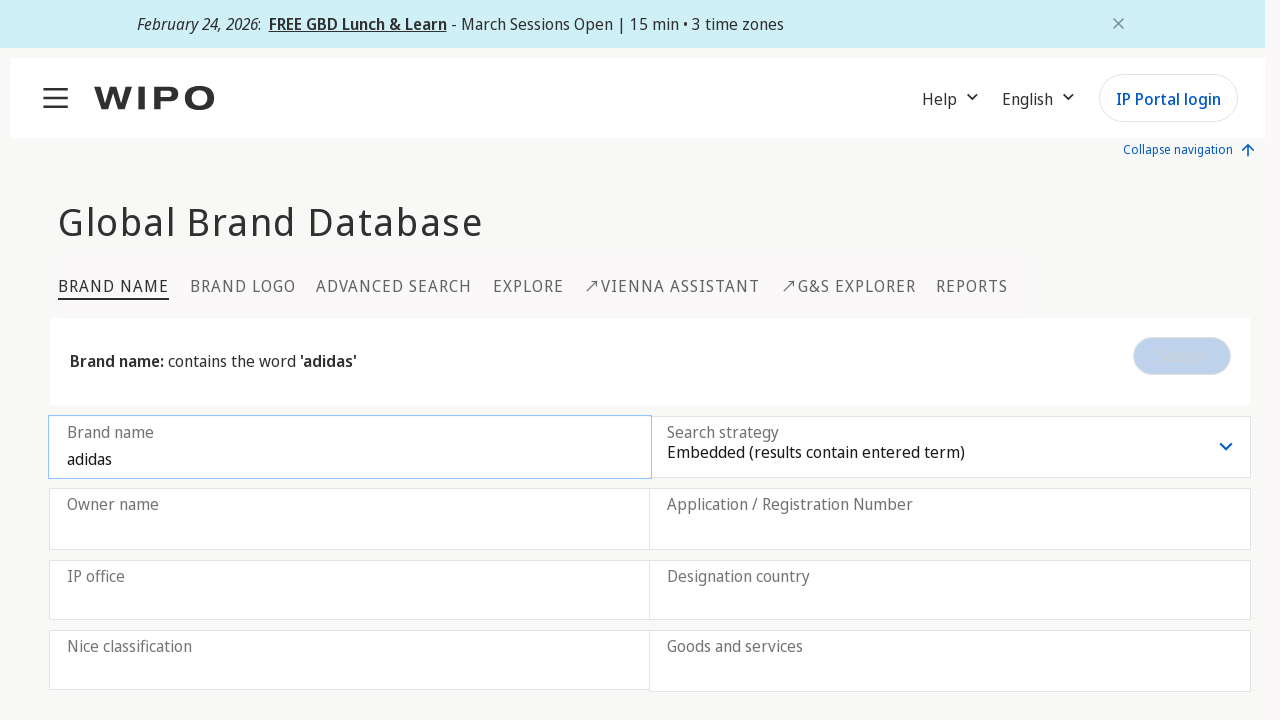

Clicked on country input field at (950, 605) on input.b-input__input >> nth=4
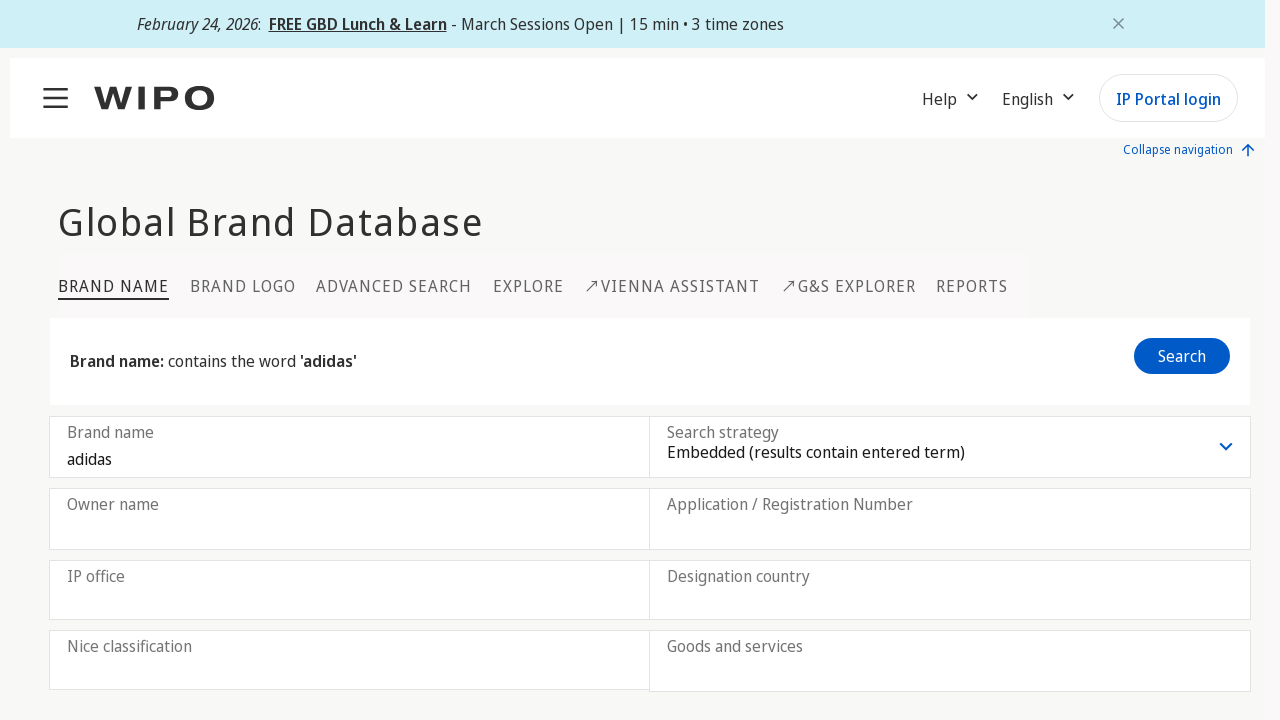

Typed 'Germany' in country field with human-like delay on input.b-input__input >> nth=4
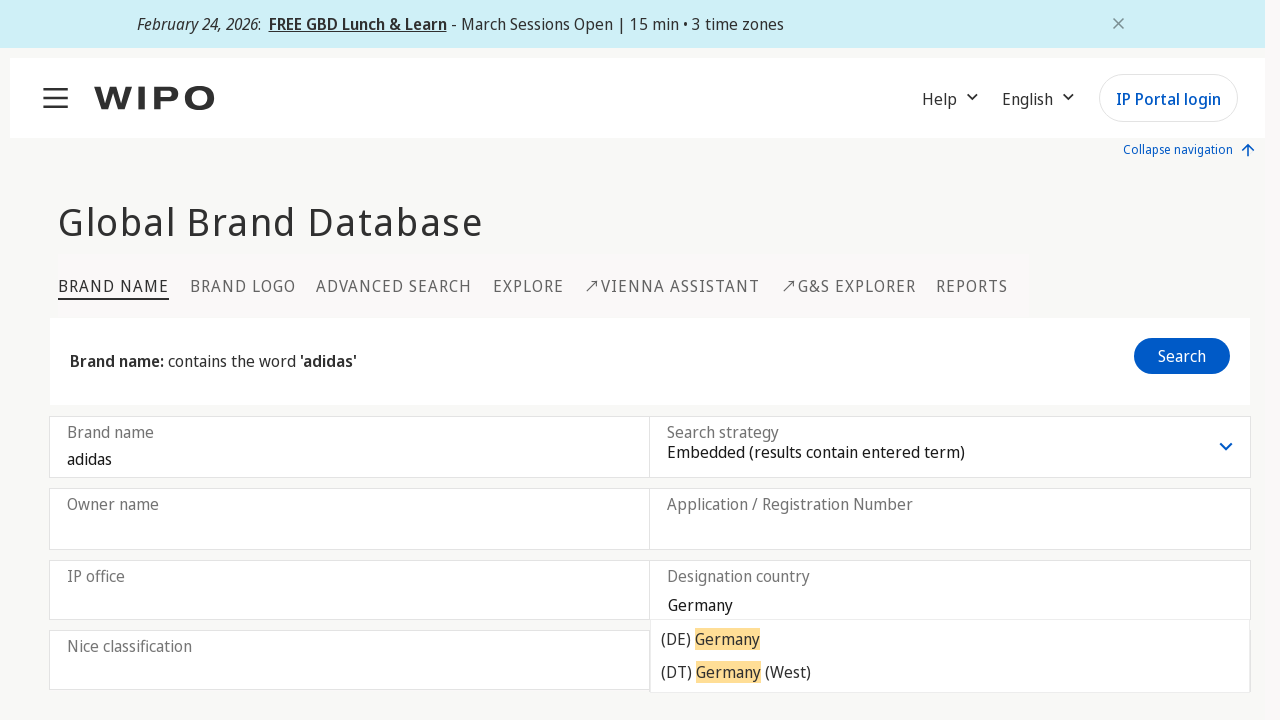

Waited for country suggestion dropdown to appear
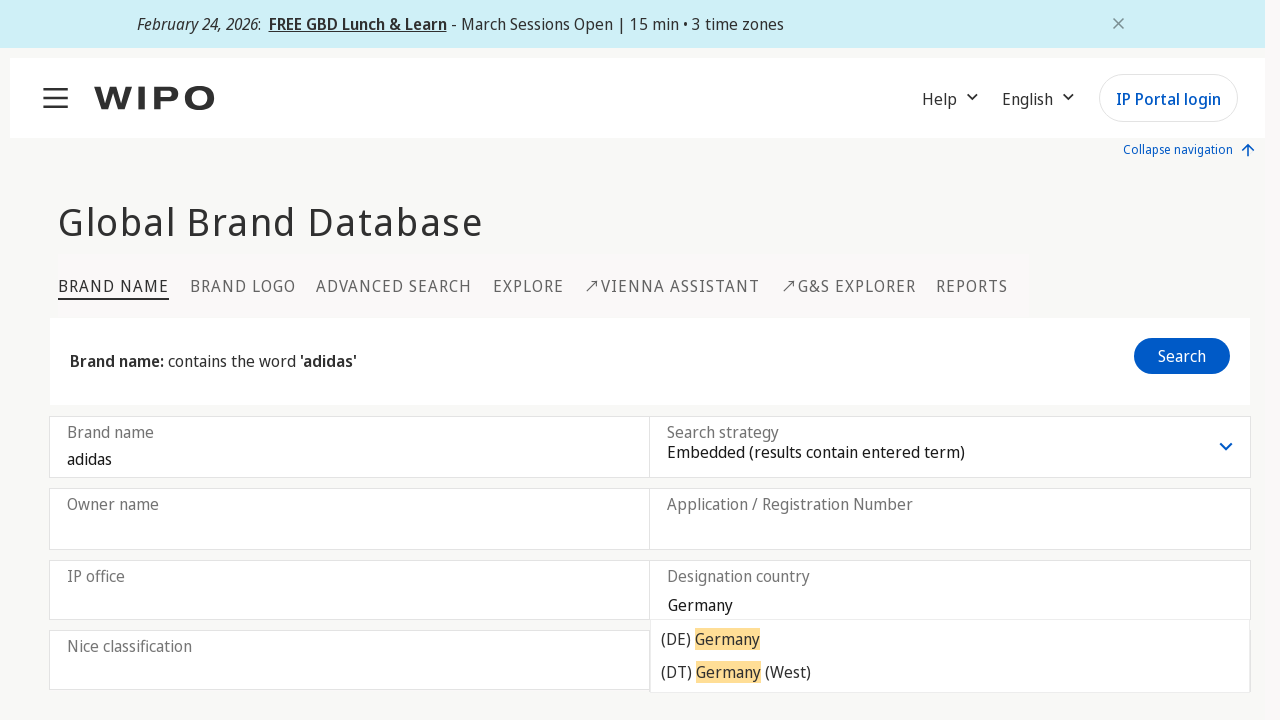

Selected 'Germany' from country suggestion dropdown at (950, 639) on ul.suggestionList li >> internal:has-text="(DE) Germany"i
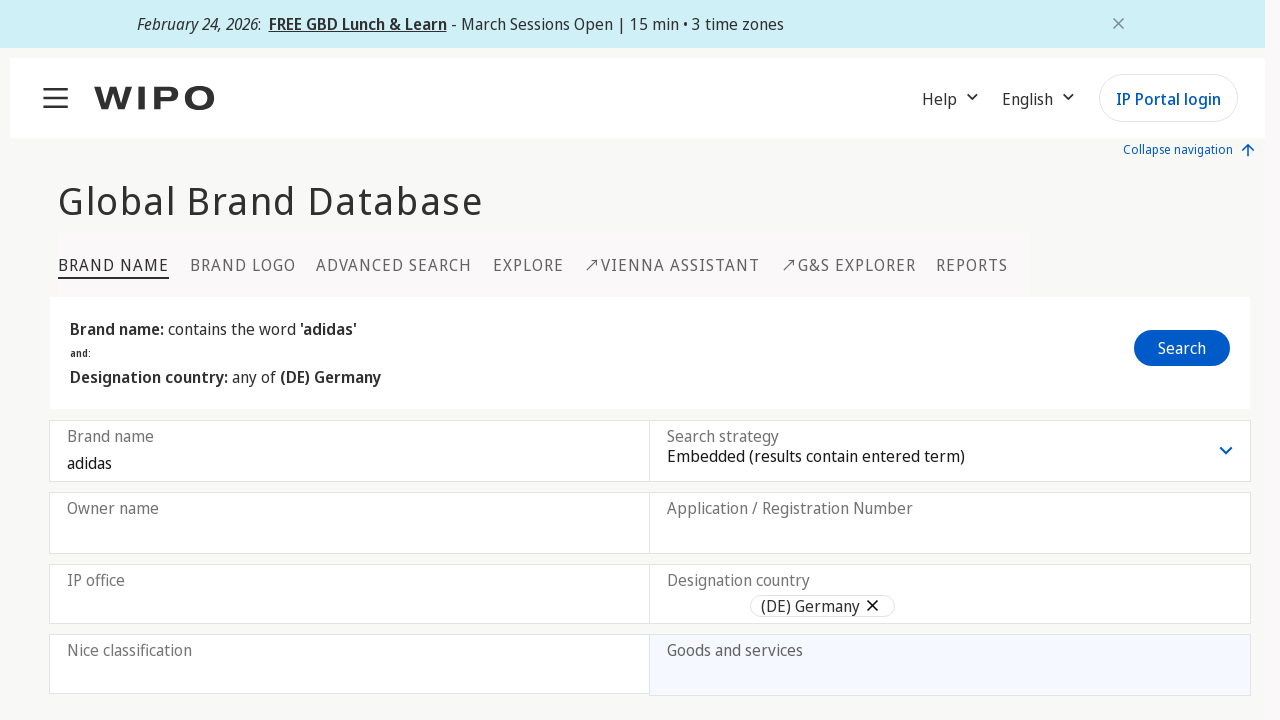

Clicked search button to perform WIPO brand search at (1182, 348) on button.search
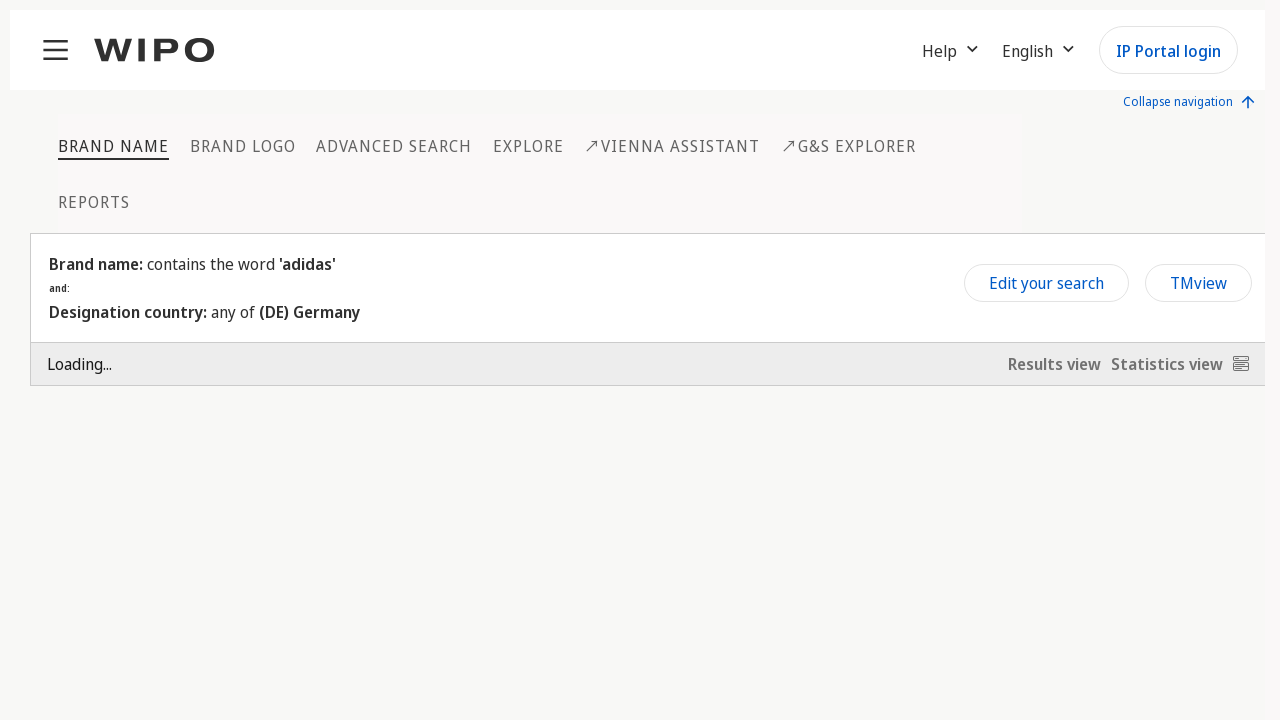

Search results loaded successfully
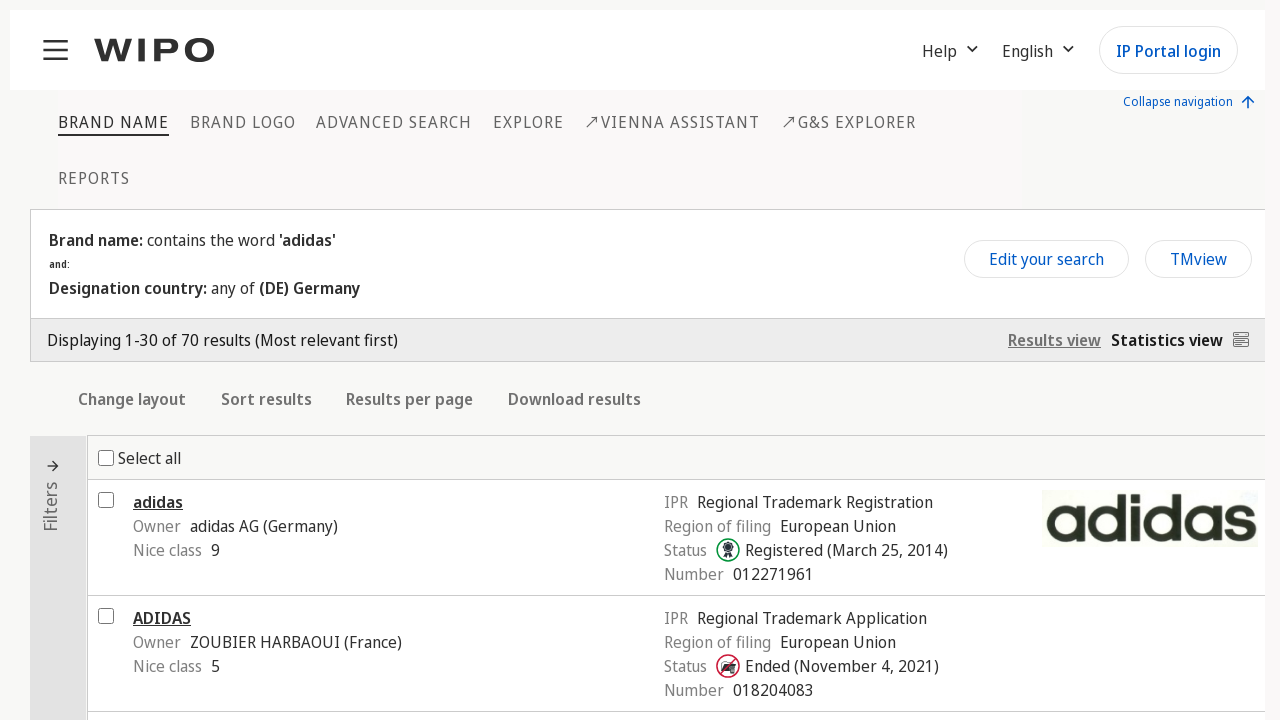

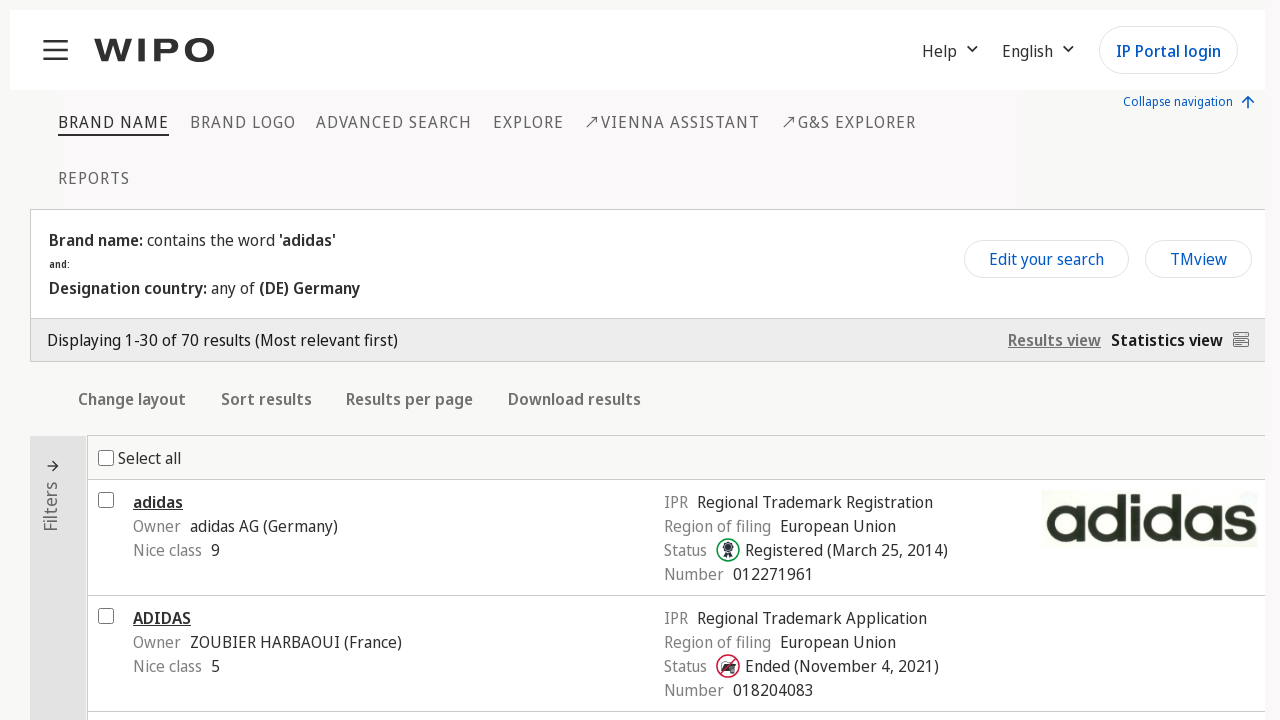